Navigates to a CSDN blog post about Selenium Java and waits for the page to load

Starting URL: https://blog.csdn.net/qq_22003641/article/details/79137327?ops_request_misc=%257B%2522request%255Fid%2522%253A%2522165029049716782248598150%2522%252C%2522scm%2522%253A%252220140713.130102334..%2522%257D&request_id=165029049716782248598150&biz_id=0&utm_medium=distribute.pc_search_result.none-task-blog-2~all~baidu_landing_v2~default-4-79137327.142^v9^control,157^v4^control&utm_term=selenium+java&spm=1018.2226.3001.4187

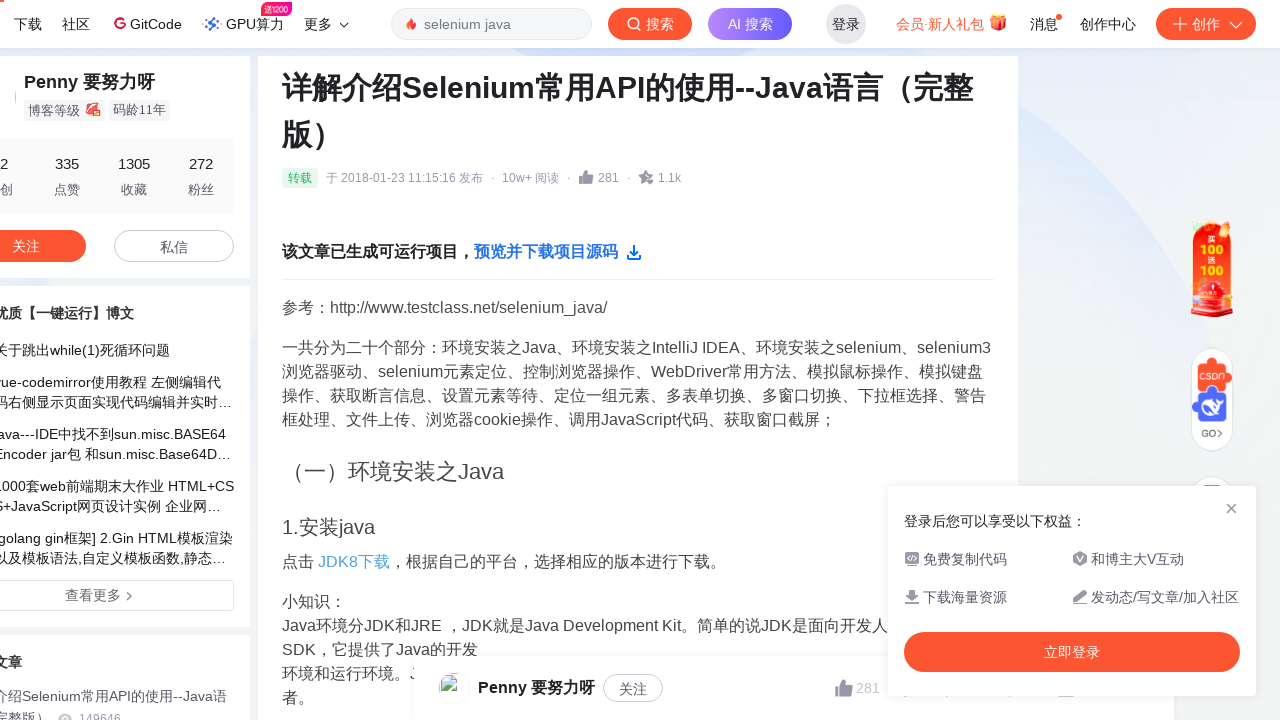

Blog post article content loaded successfully
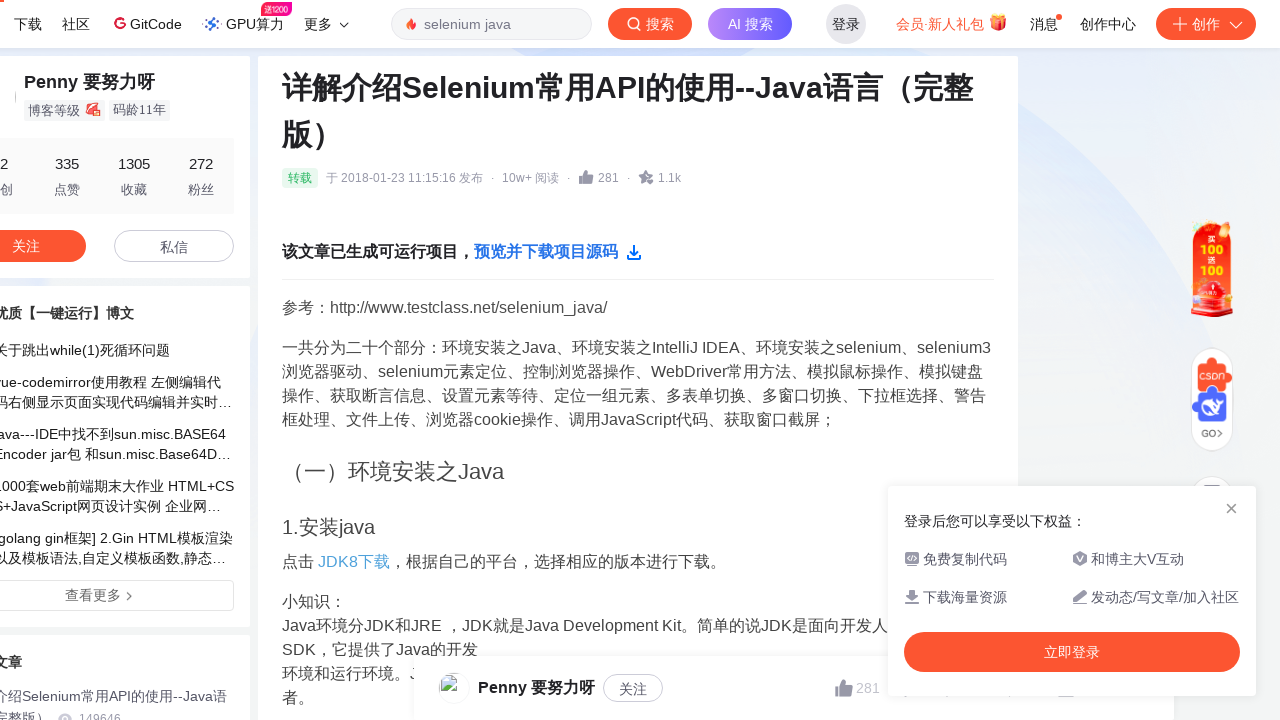

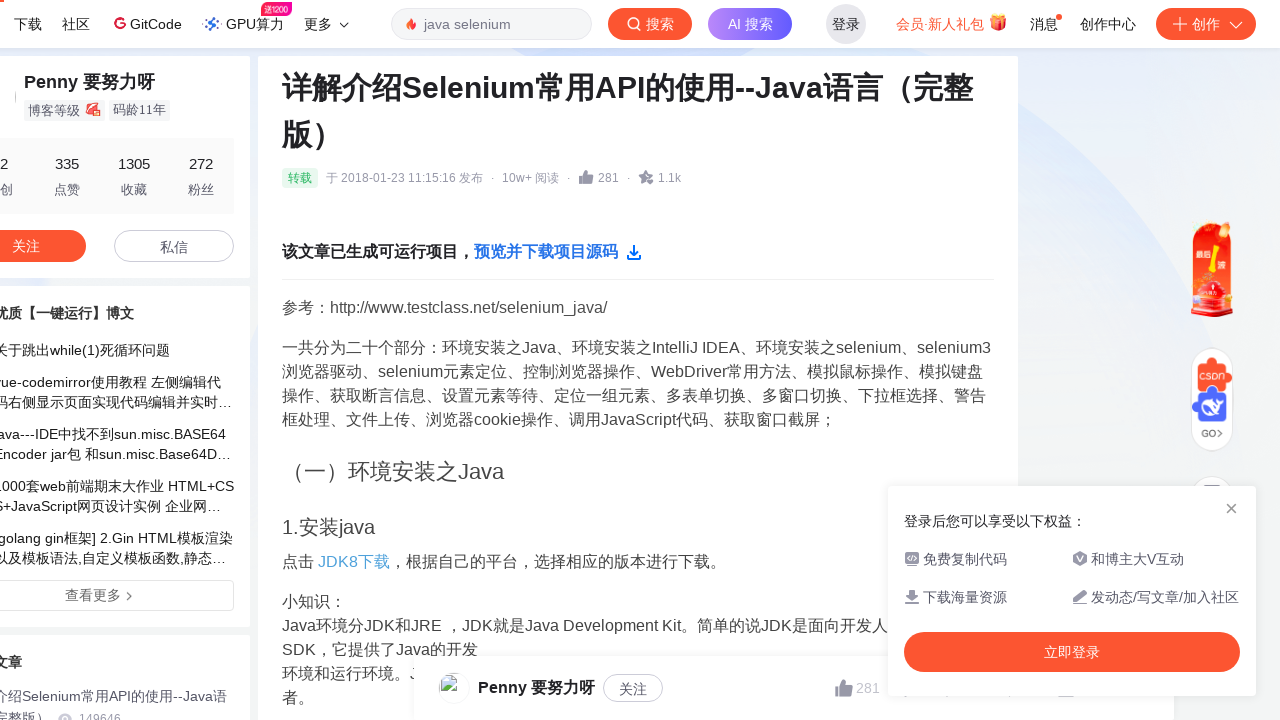